Finds and verifies the presence of "IT специальностям" text element

Starting URL: https://itstep.dp.ua/ru

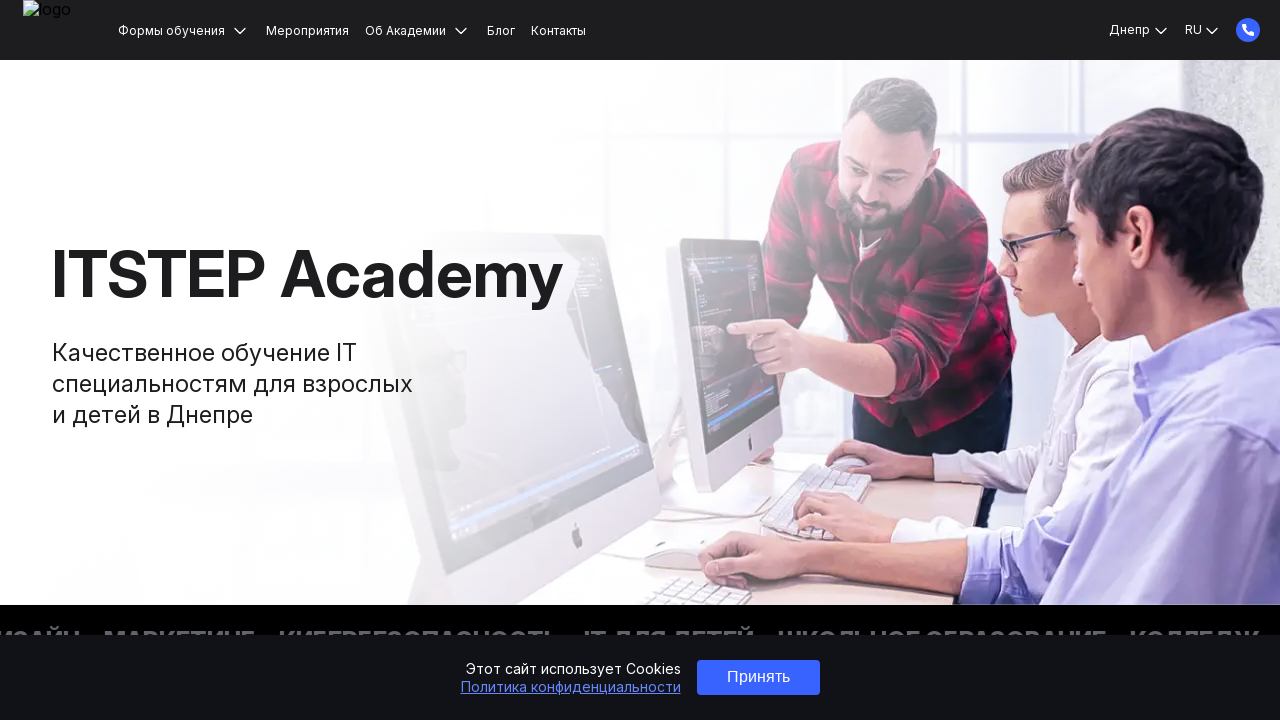

Waited for 'IT специальностям' heading to be present on the page
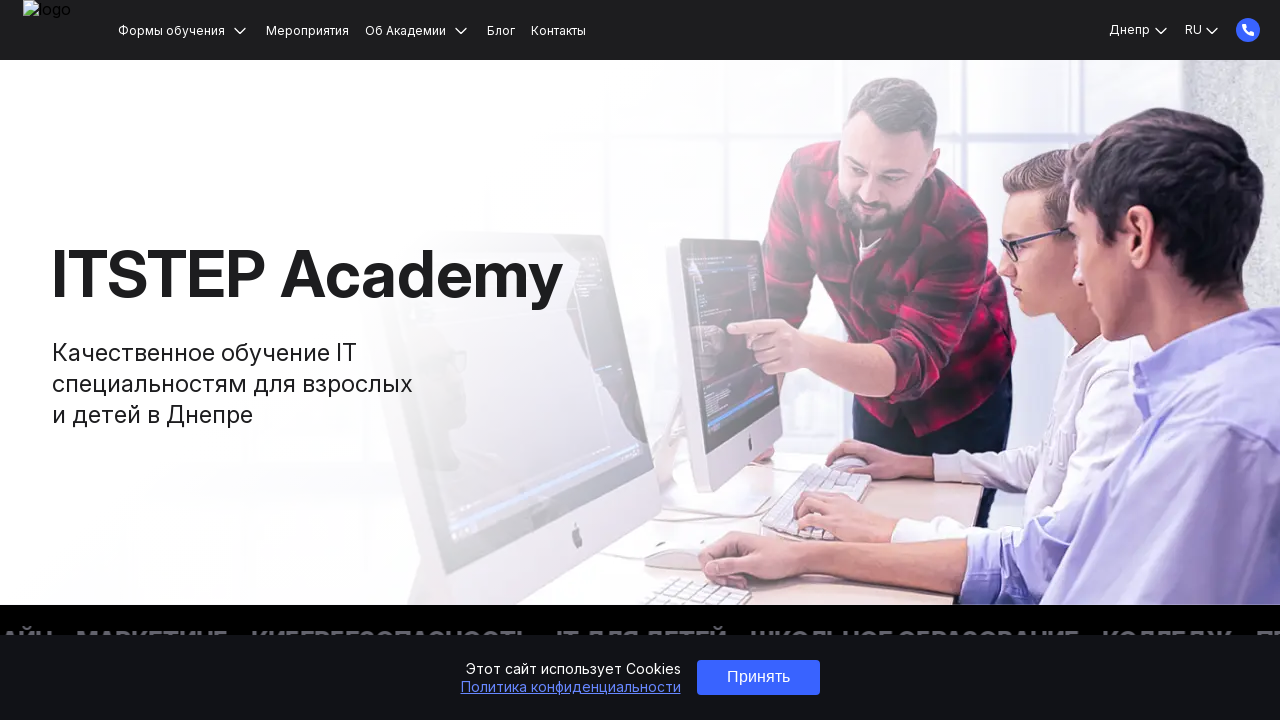

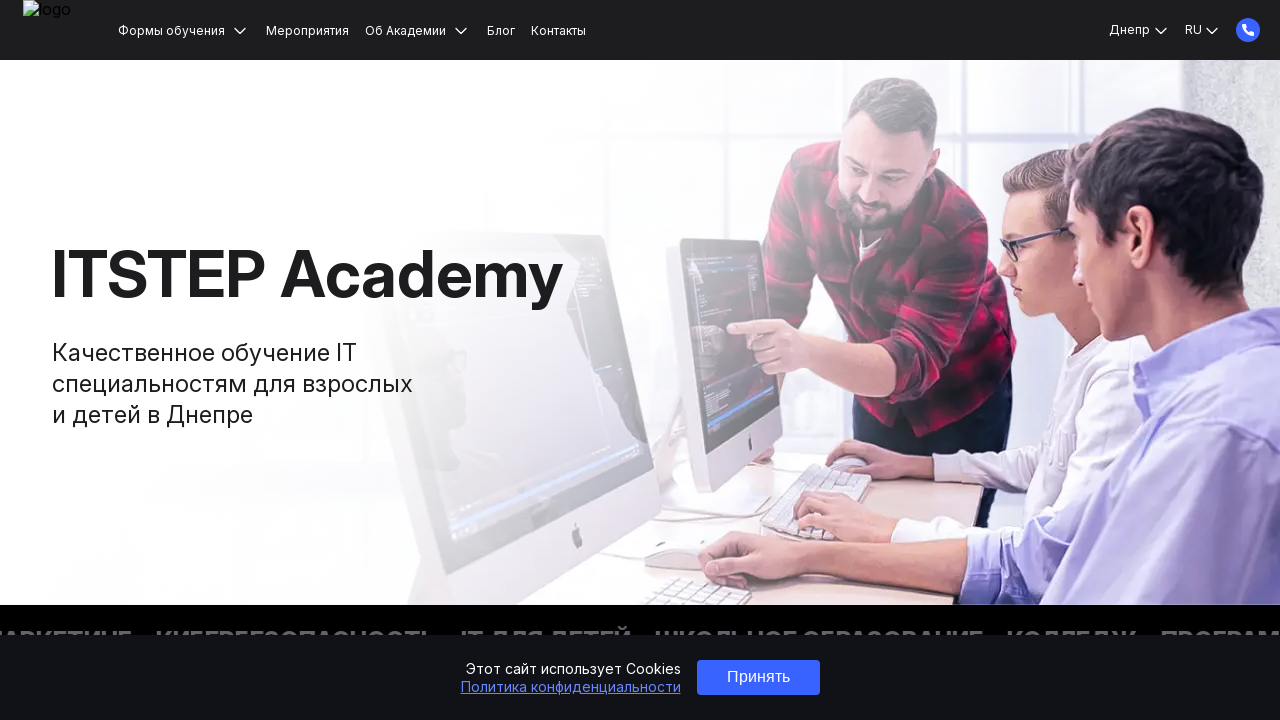